Tests that the 'Completed' filter shows only completed tasks by adding 3 tasks, completing one, and filtering by Completed

Starting URL: https://todomvc.com/examples/react/dist

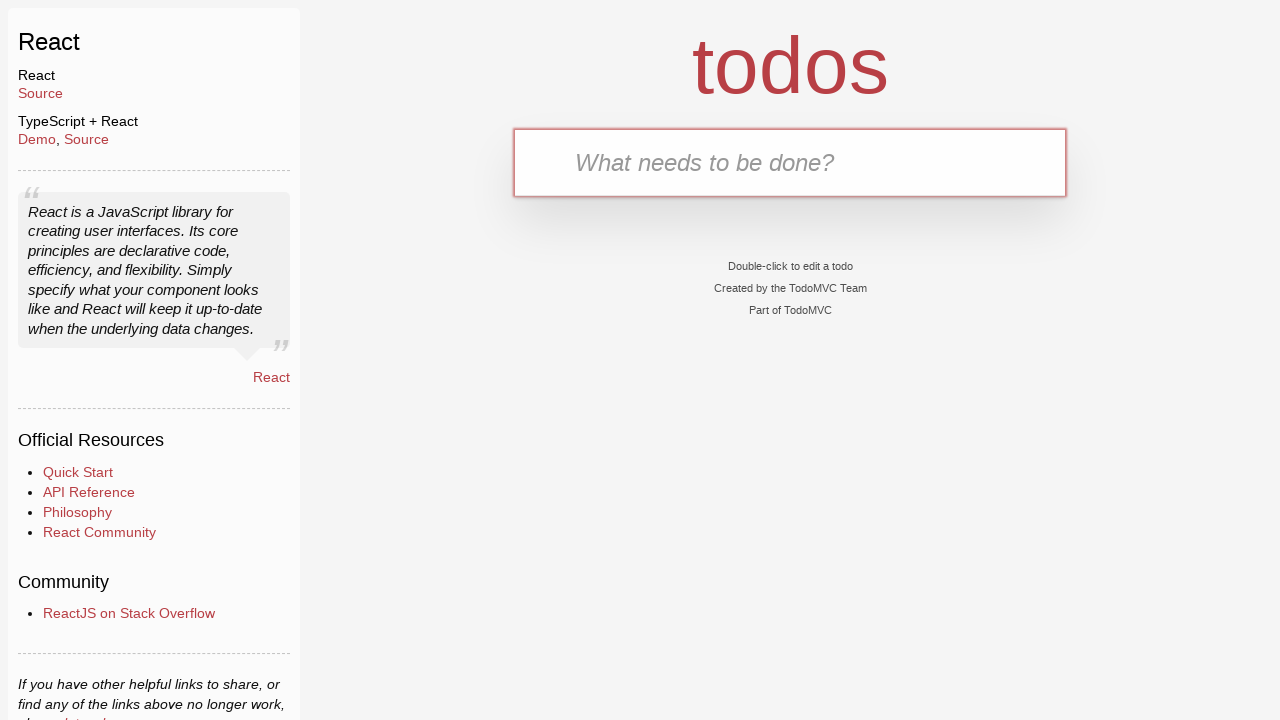

Filled task input field with 'Task 1' on input[placeholder='What needs to be done?']
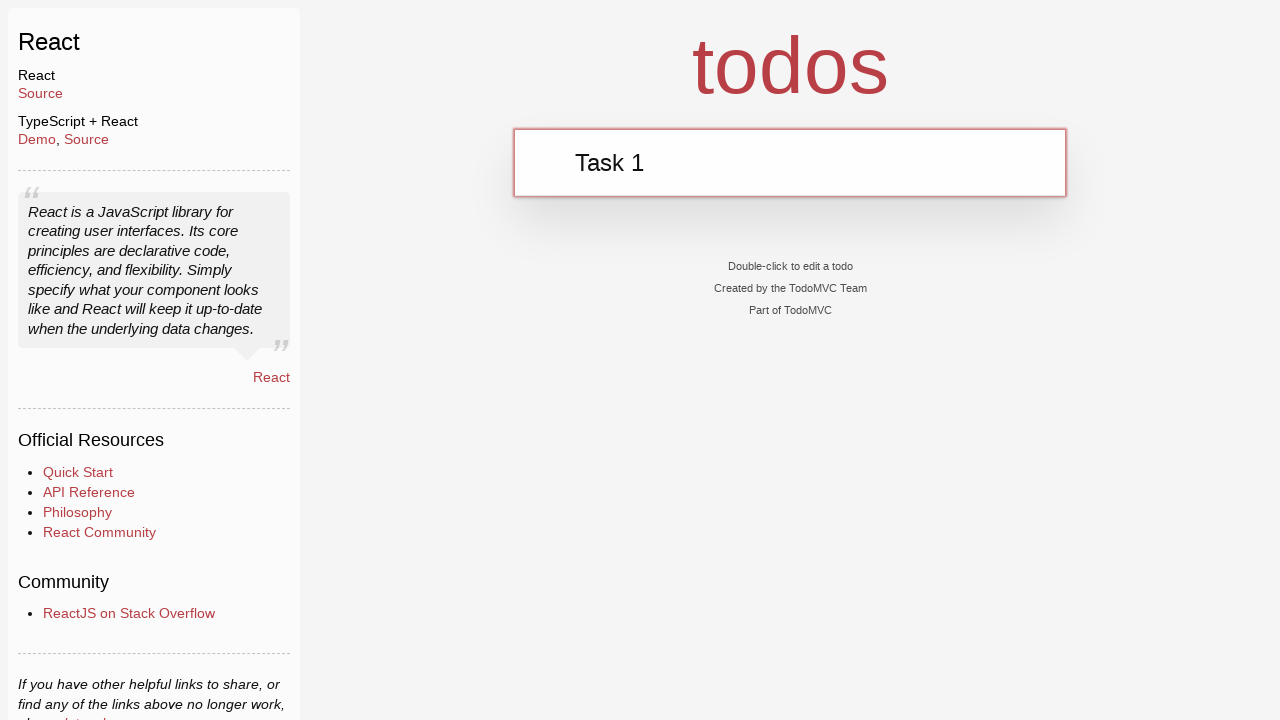

Pressed Enter to add Task 1 on input[placeholder='What needs to be done?']
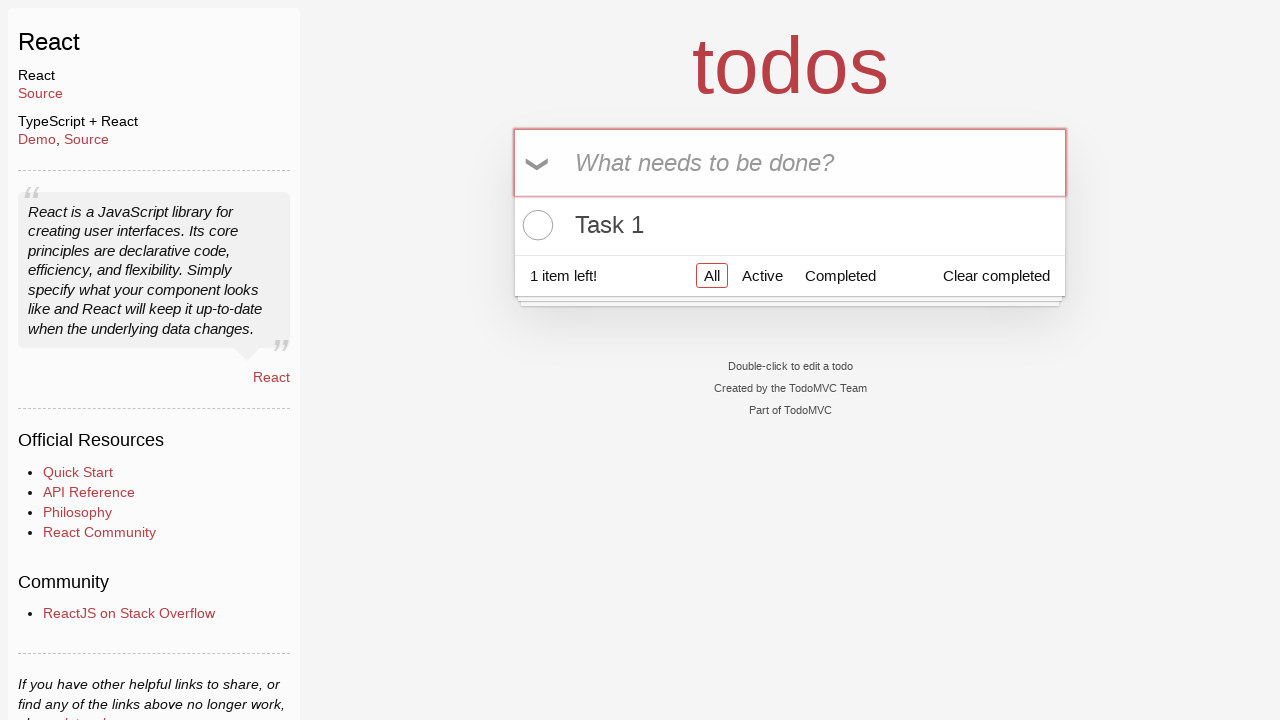

Filled task input field with 'Task 2' on input[placeholder='What needs to be done?']
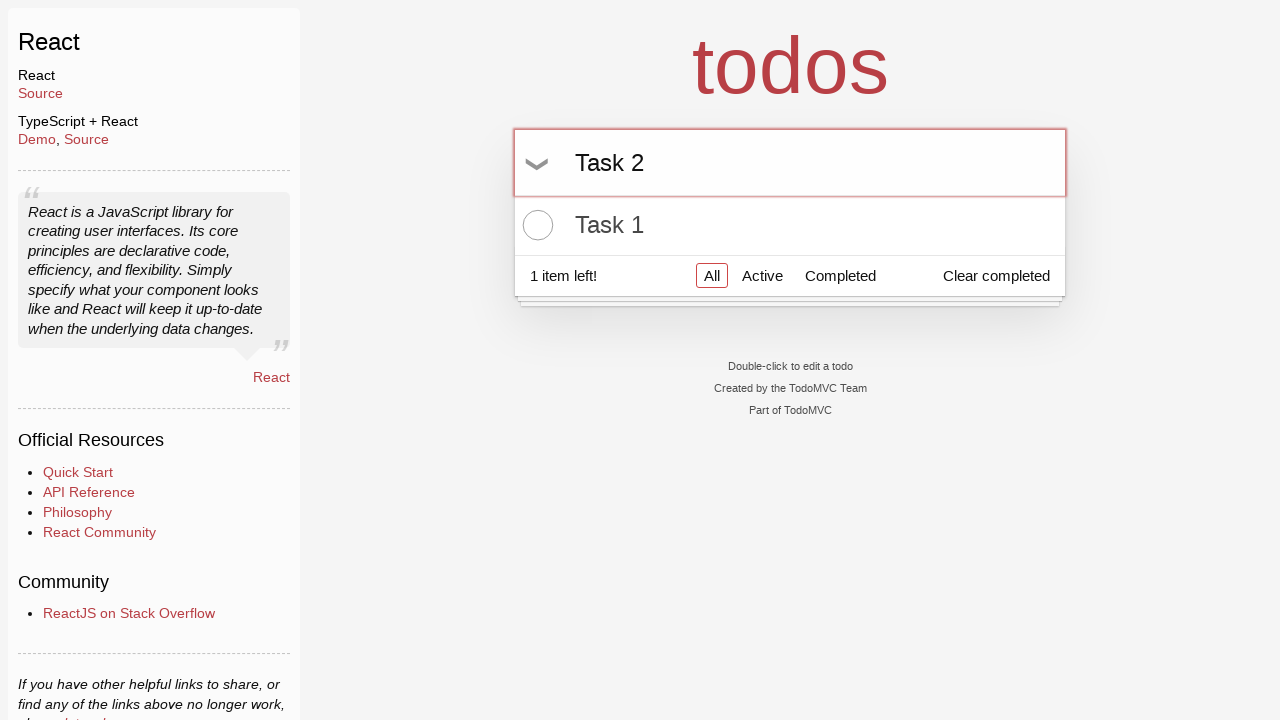

Pressed Enter to add Task 2 on input[placeholder='What needs to be done?']
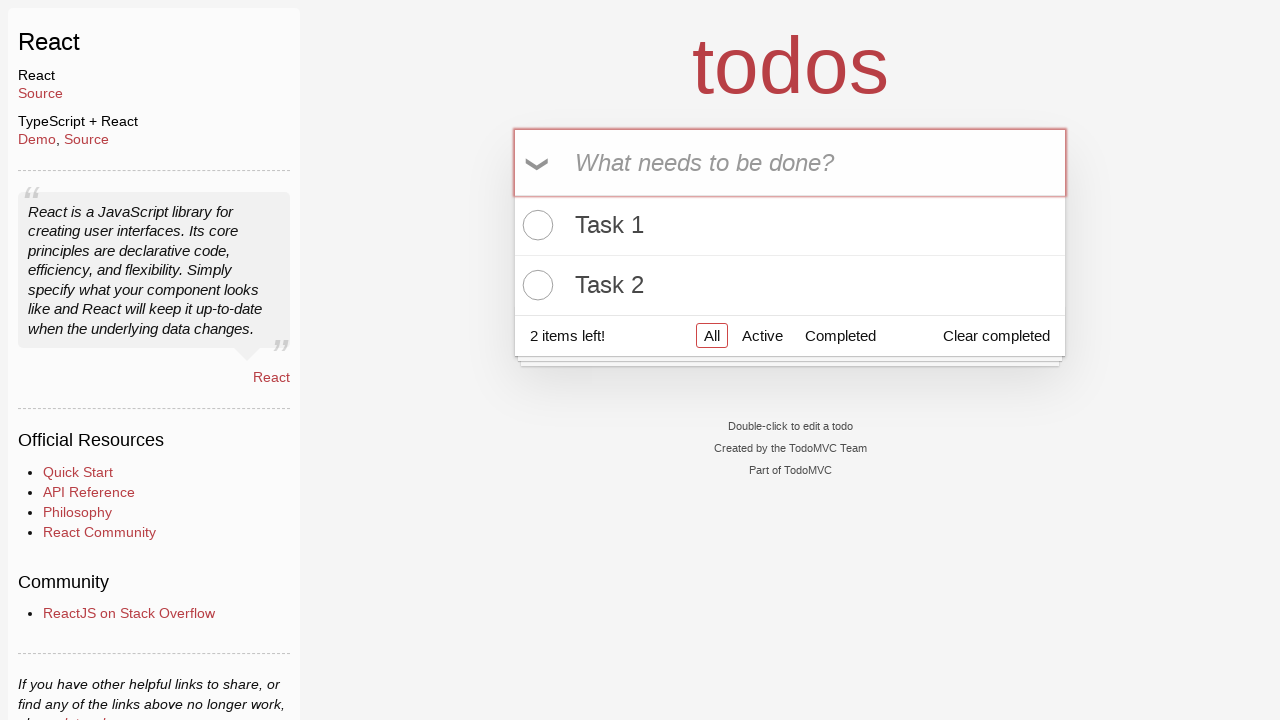

Filled task input field with 'Task 3' on input[placeholder='What needs to be done?']
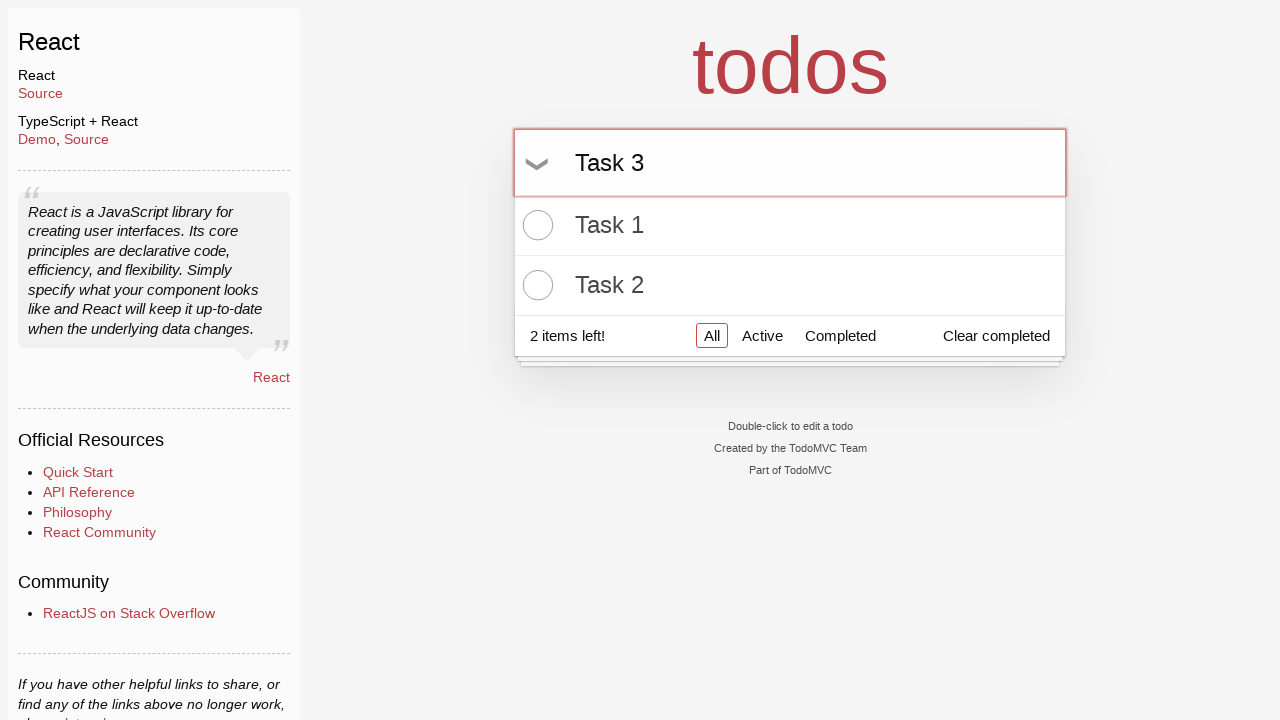

Pressed Enter to add Task 3 on input[placeholder='What needs to be done?']
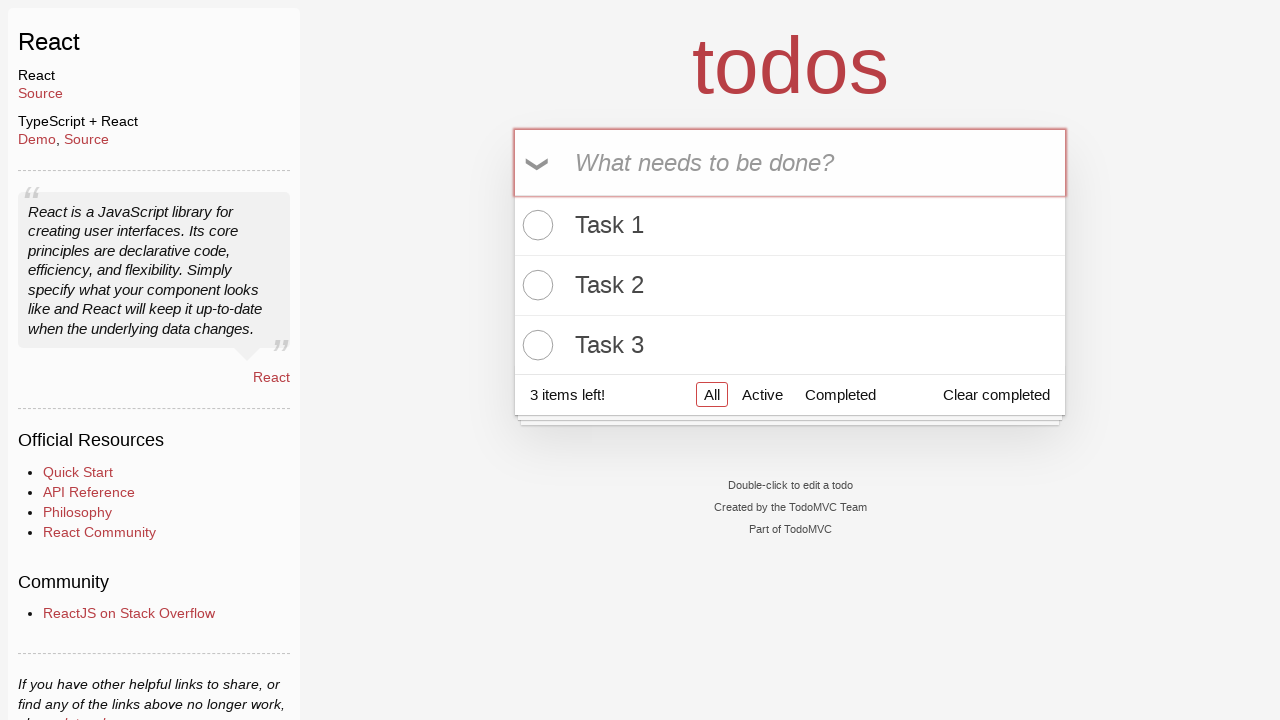

Clicked checkbox to mark first task as completed at (535, 225) on .toggle >> nth=0
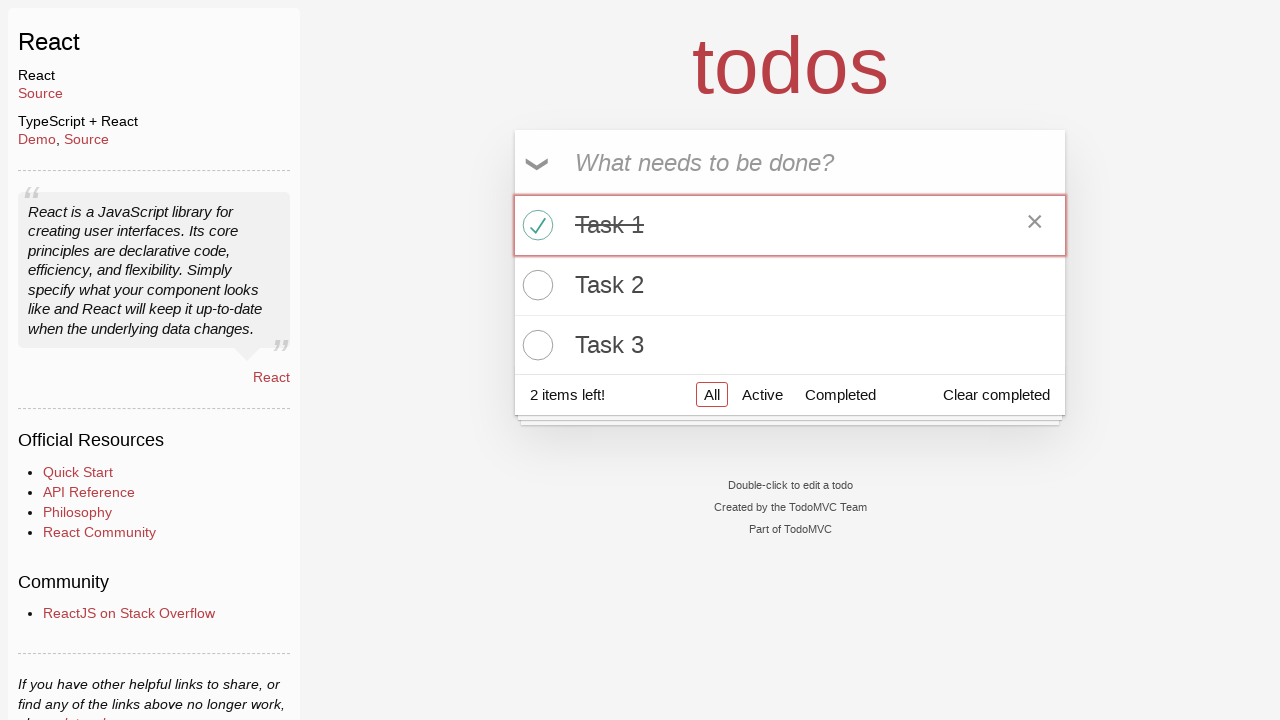

Clicked 'Completed' filter button at (840, 395) on a:has-text('Completed')
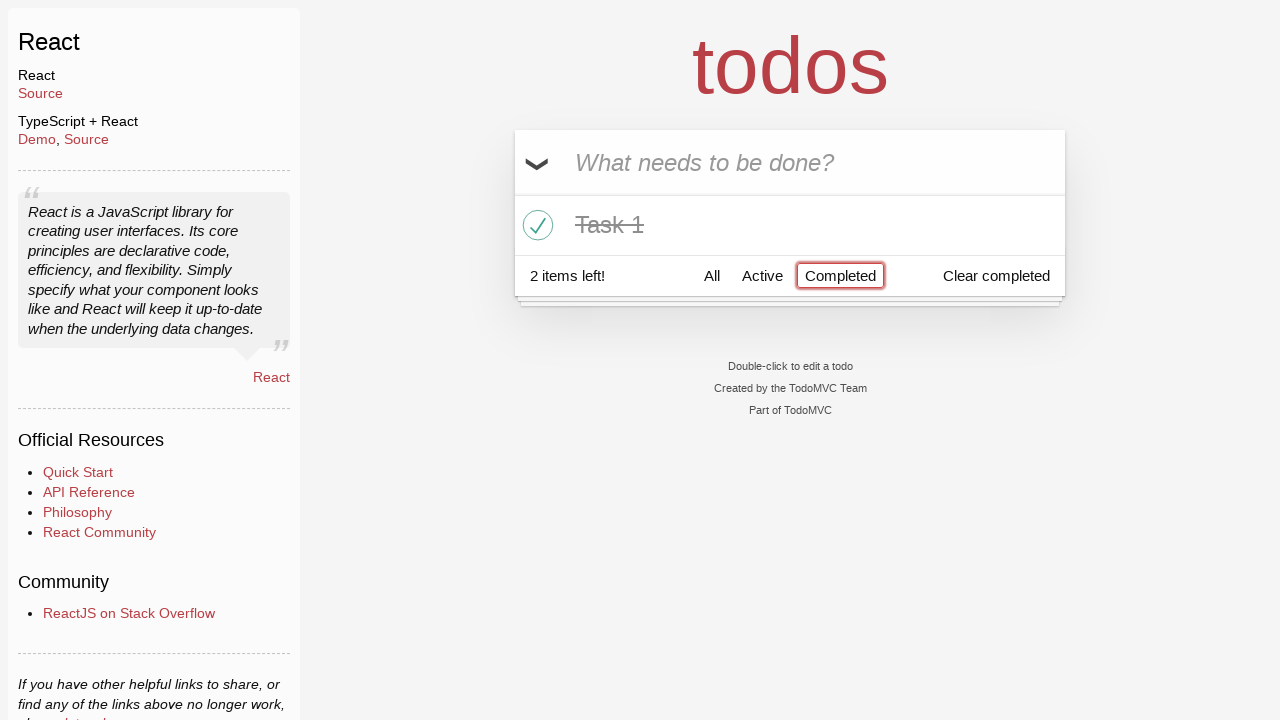

Verified that completed task is visible with .todo-list li.completed selector
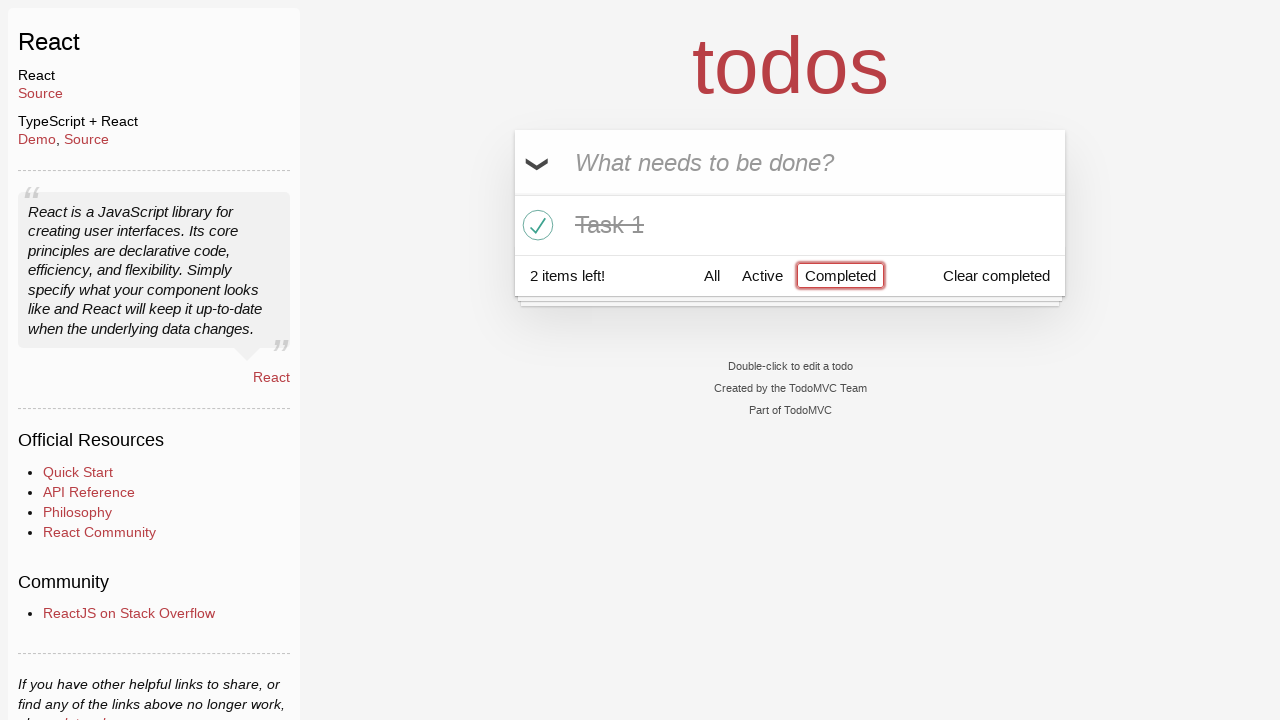

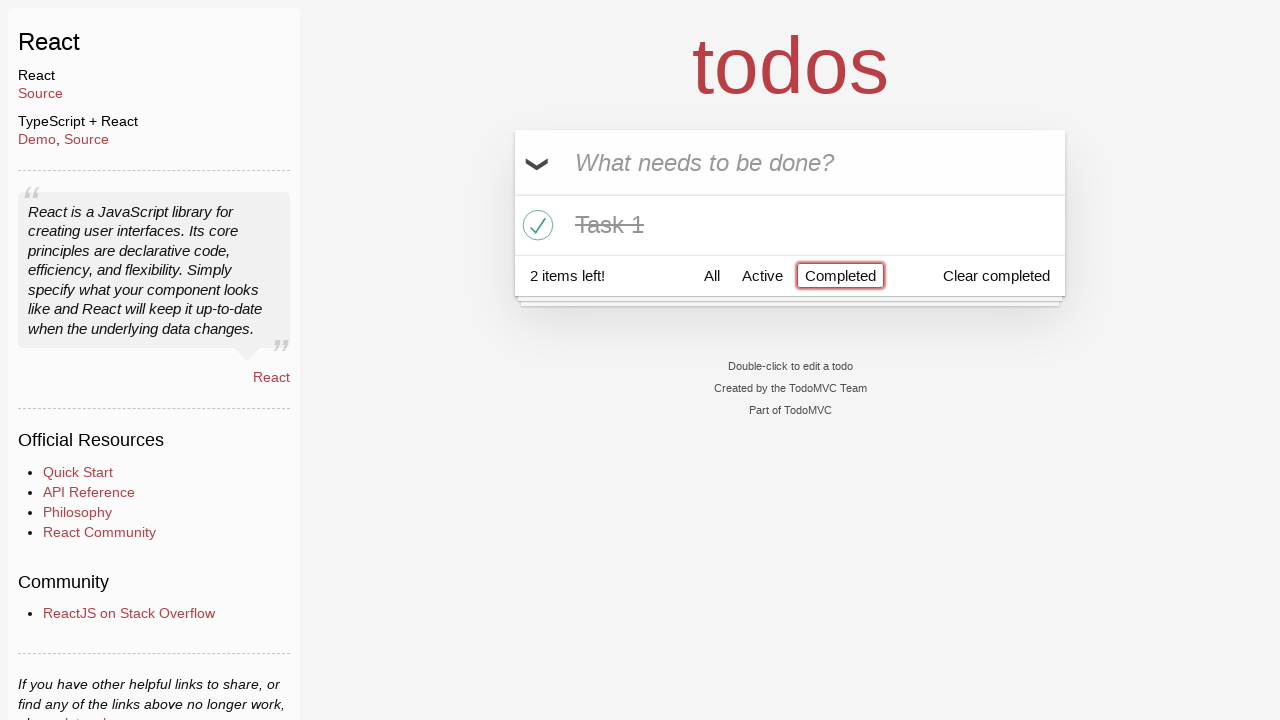